Tests opening a new browser window and navigating to a different website (makemytrip.com) from the initial page (dummyticket.com)

Starting URL: https://www.dummyticket.com/

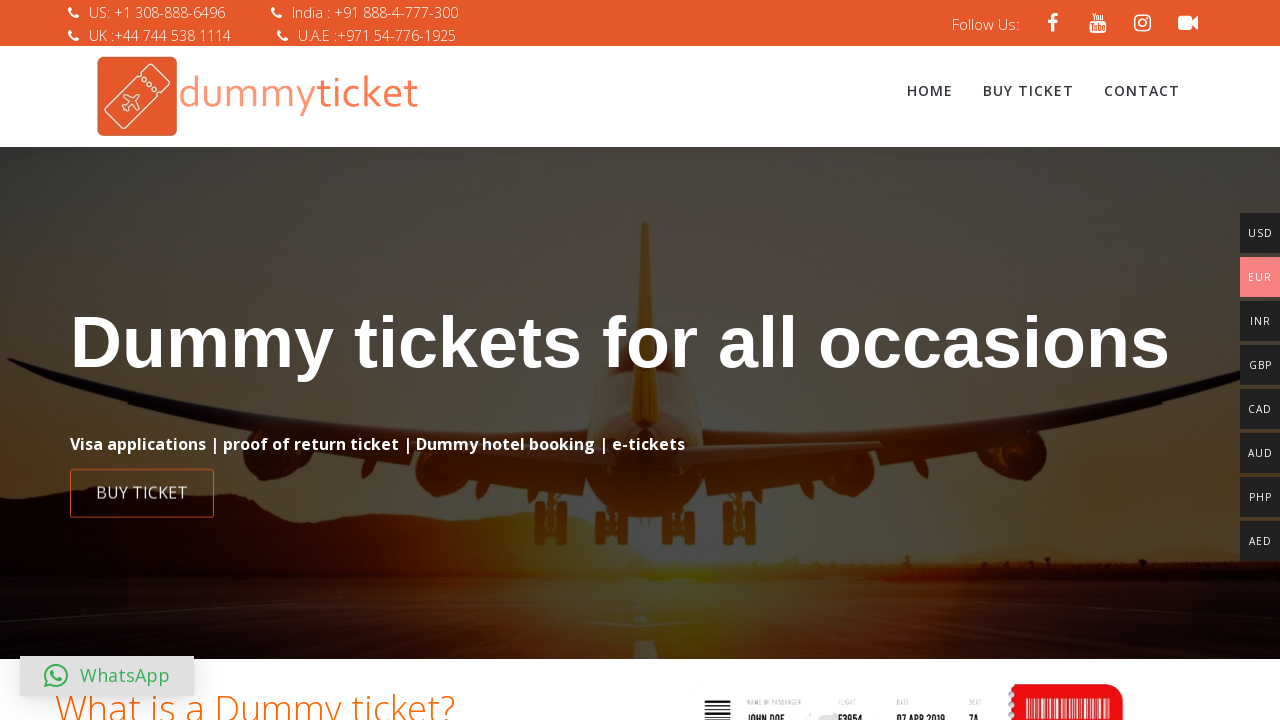

Opened a new browser window
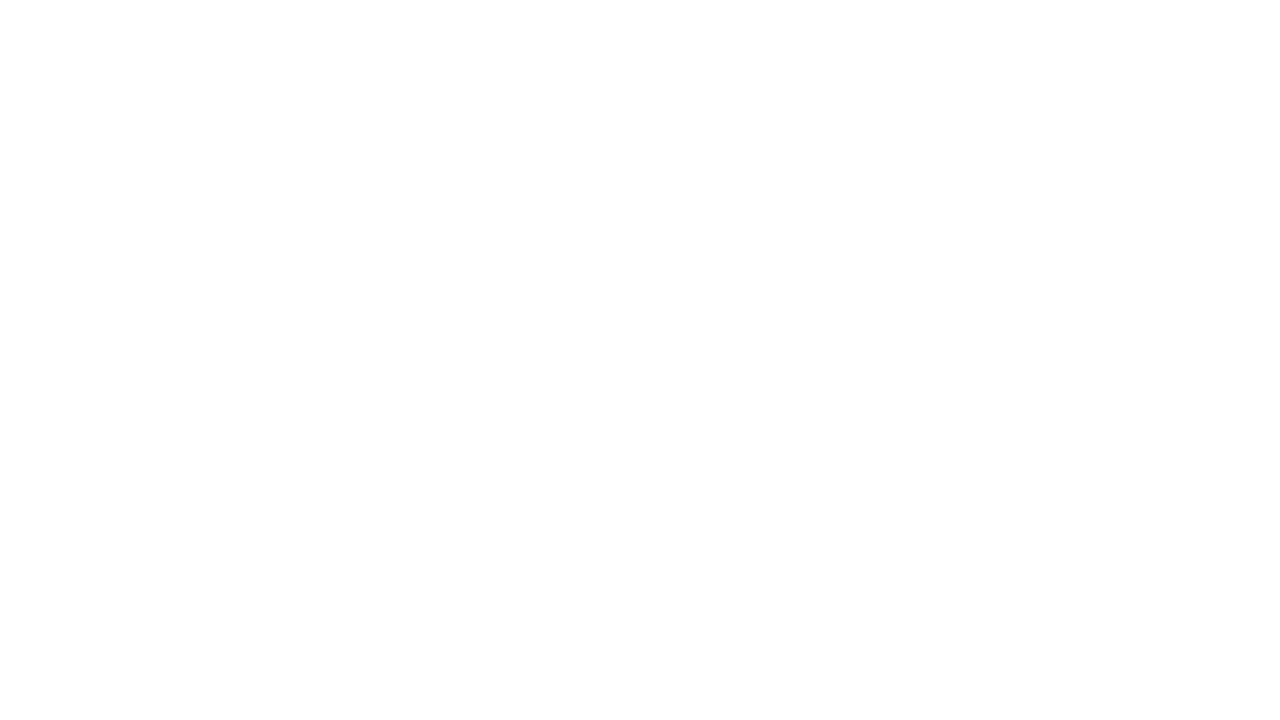

Navigated to makemytrip.com in the new window
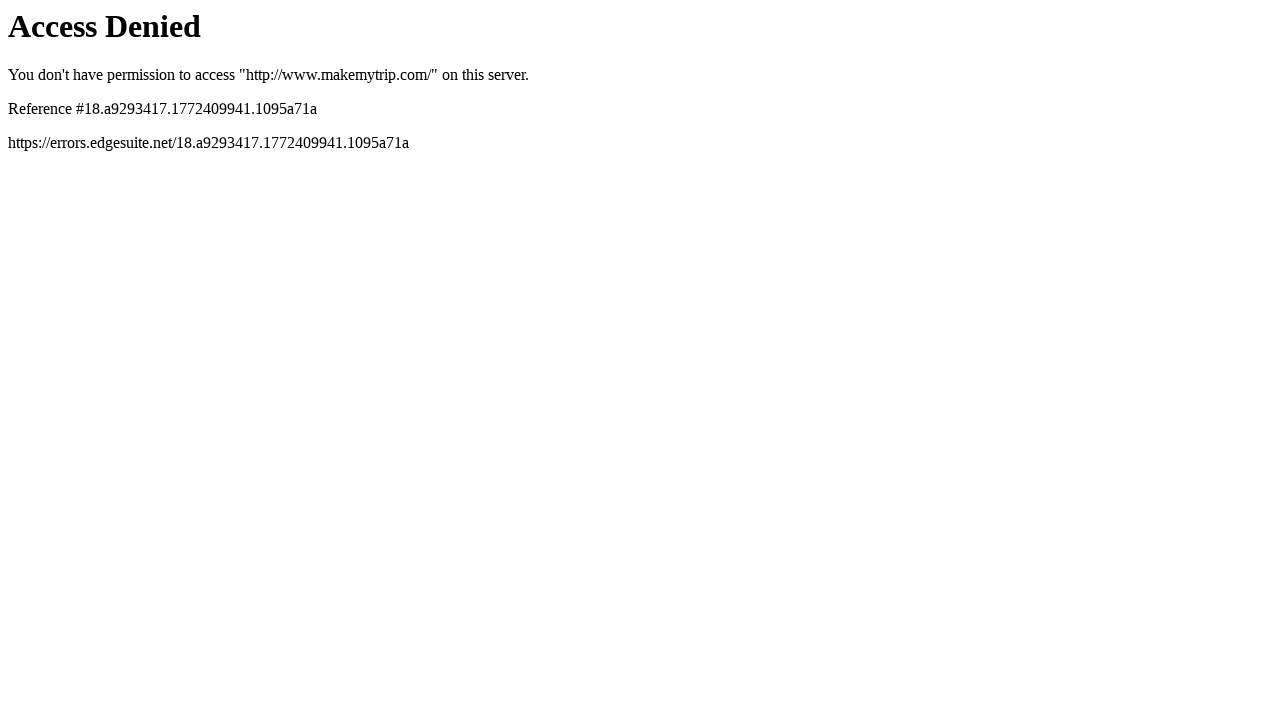

Page loaded with domcontentloaded state
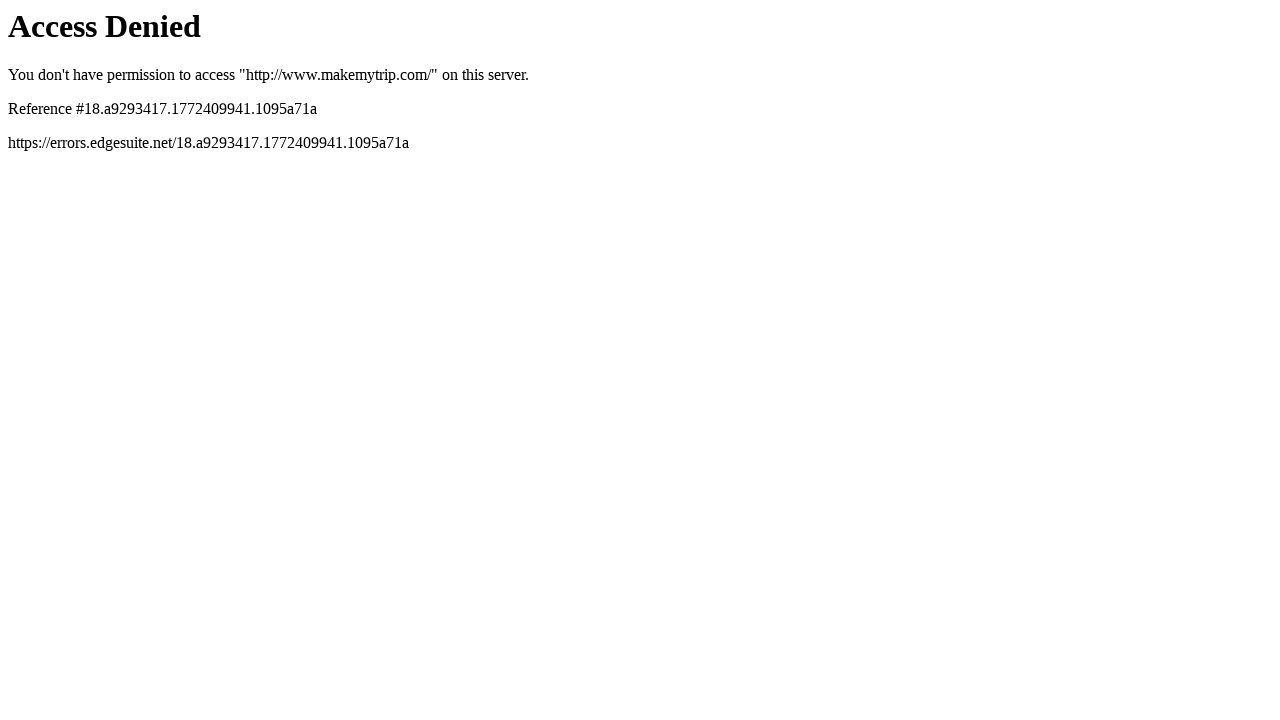

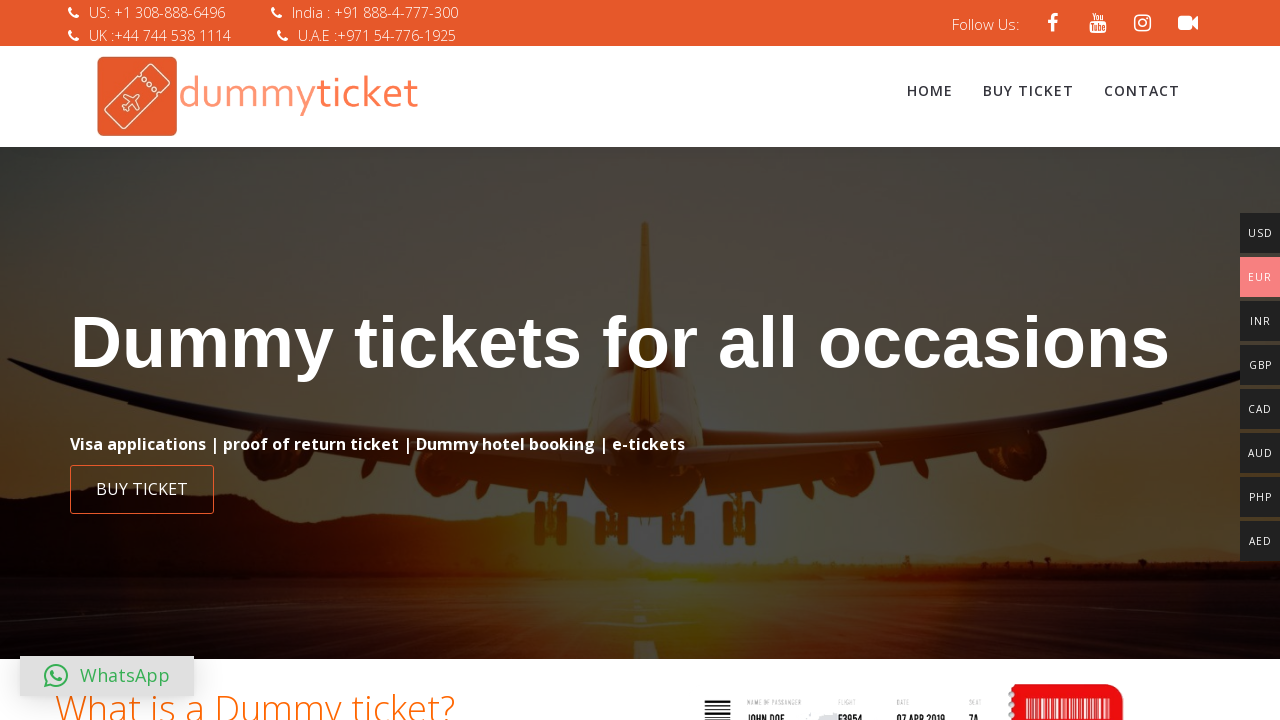